Verifies that the current URL contains "walmart.com"

Starting URL: https://www.walmart.com/

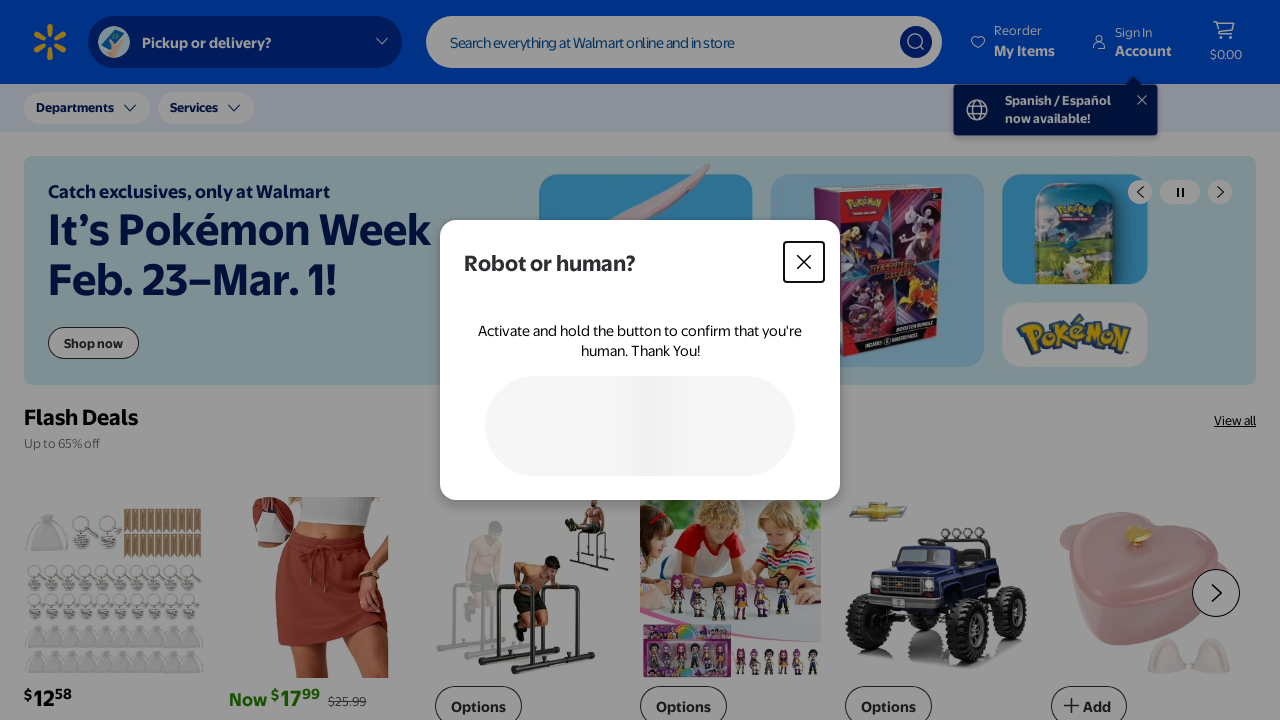

Reloaded the page
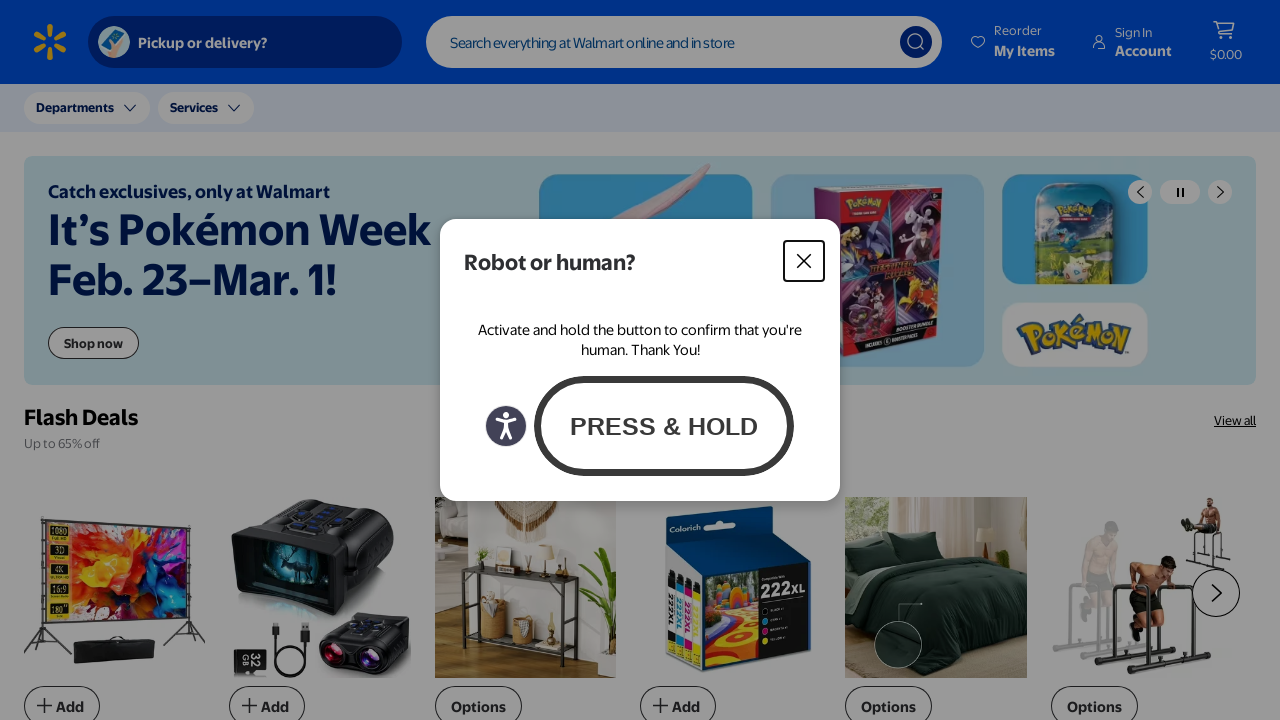

Retrieved current URL
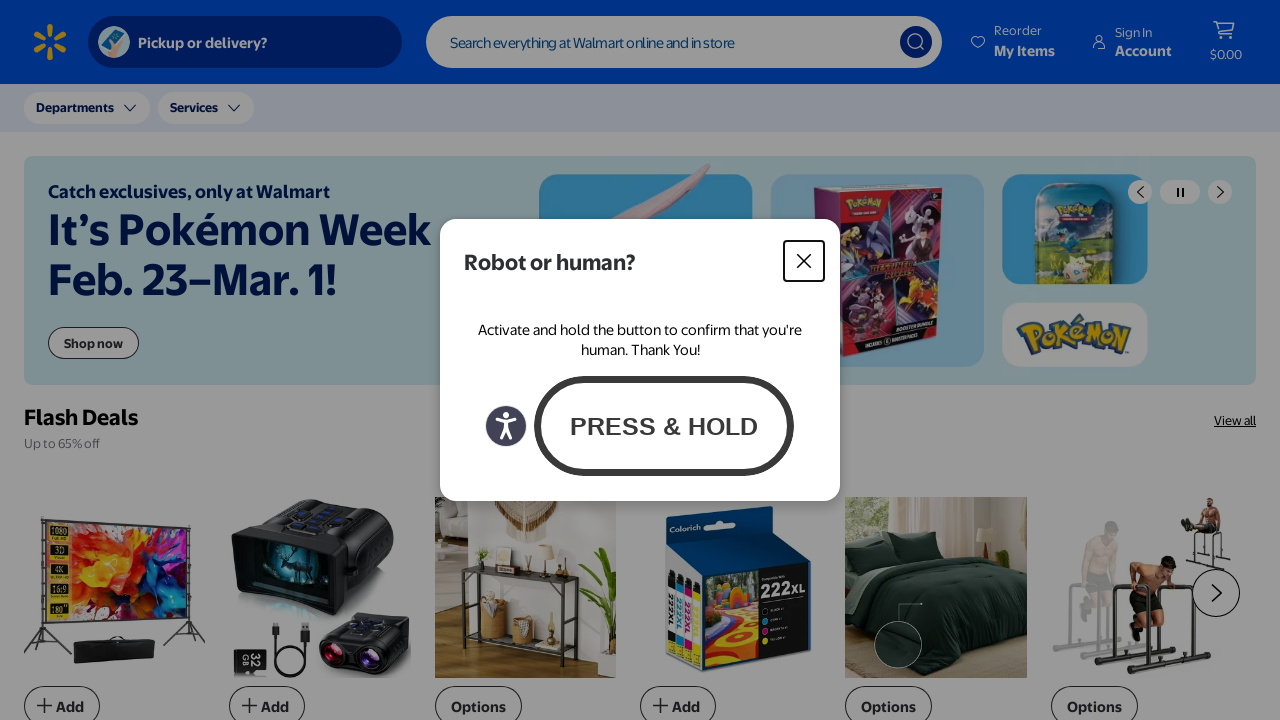

Verified that current URL contains 'walmart.com' - Test PASSED
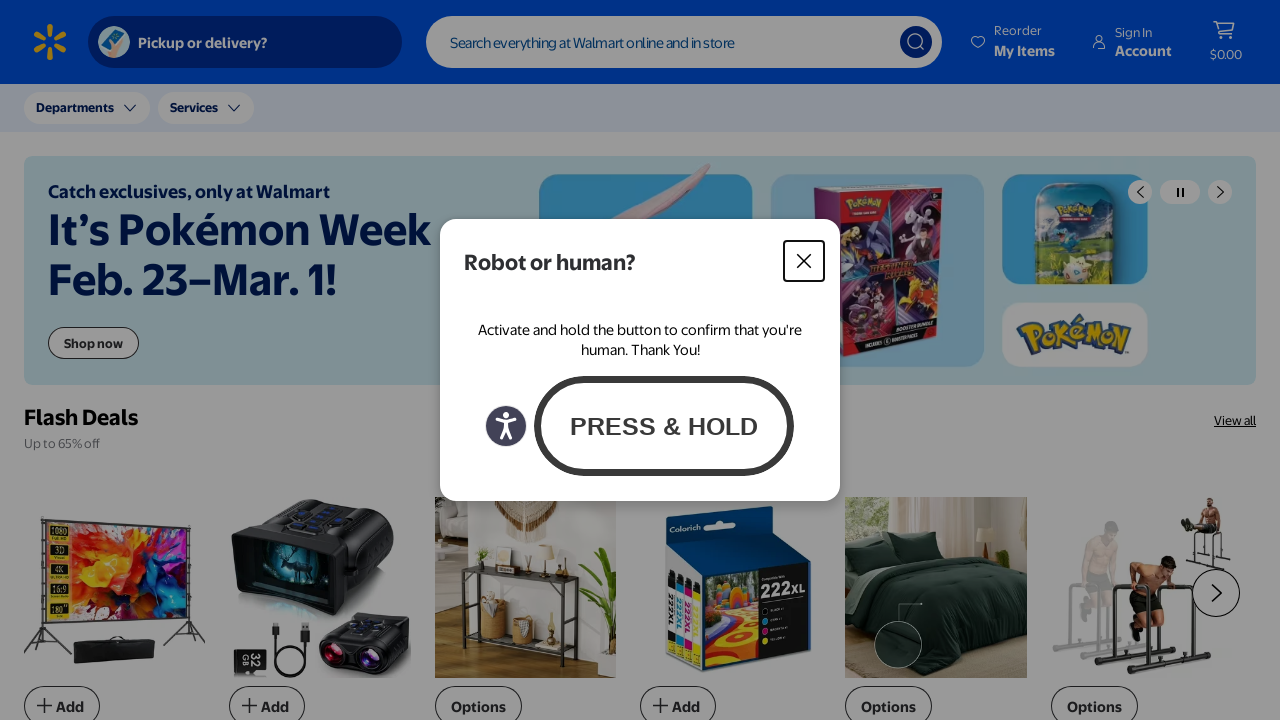

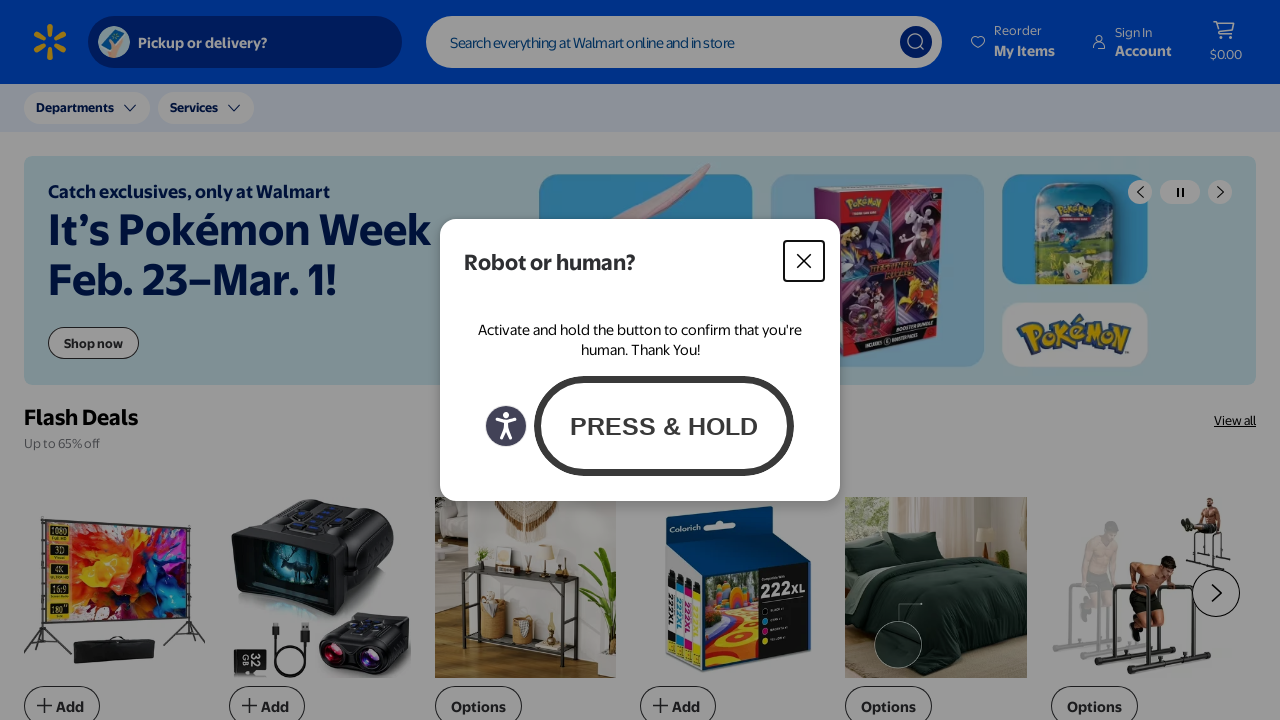